Tests that the user can click and check the "Remember Me" checkbox on the login page

Starting URL: https://login2.nextbasecrm.com/

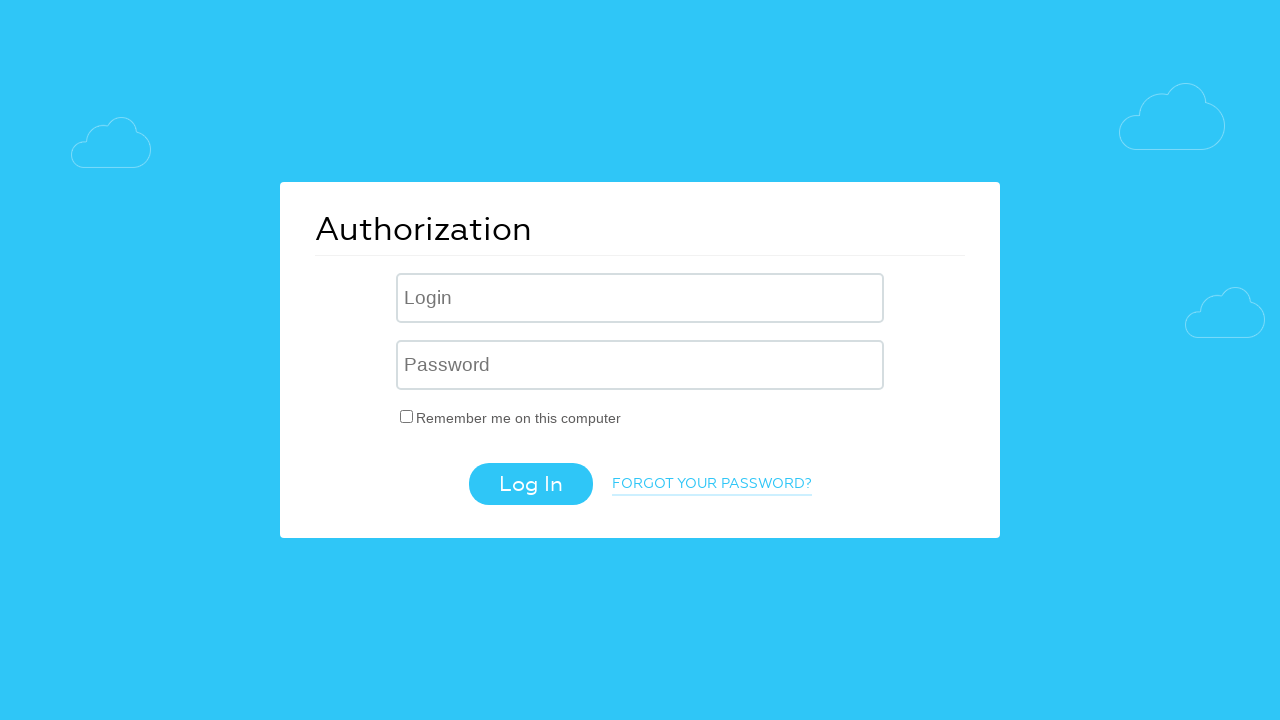

Navigated to login page
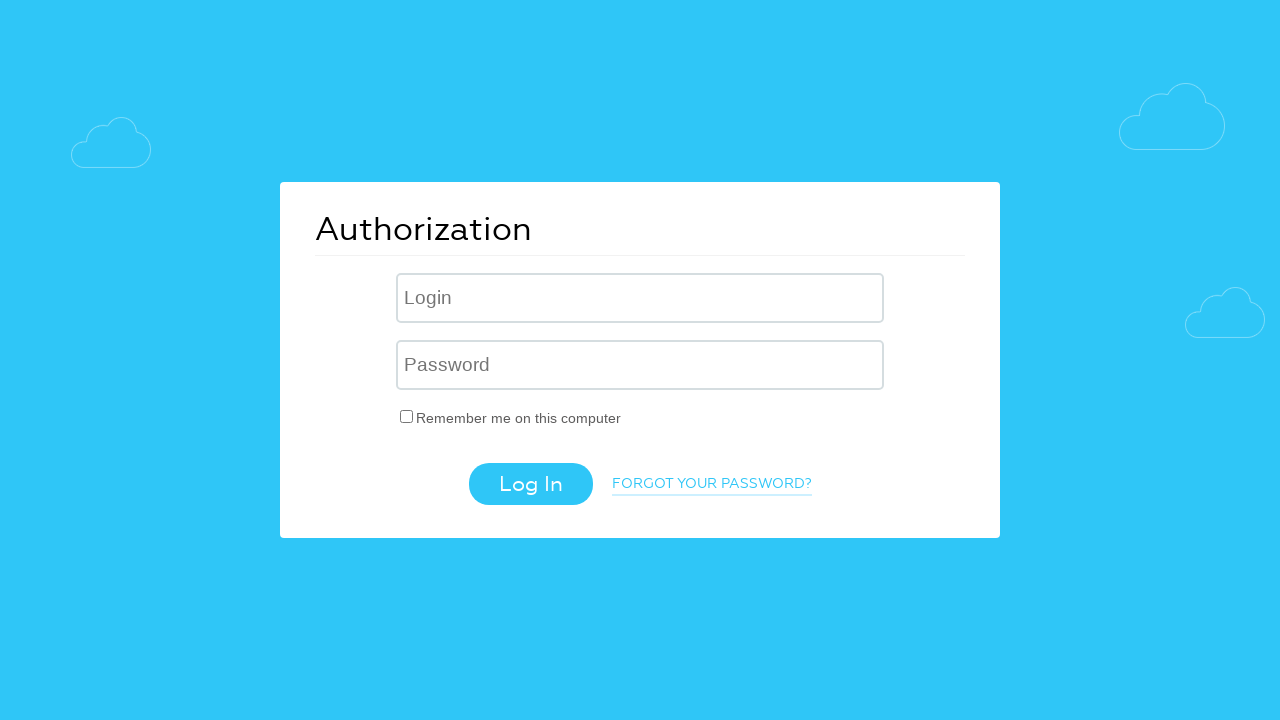

Clicked the 'Remember Me' checkbox at (407, 416) on input[name='USER_REMEMBER']
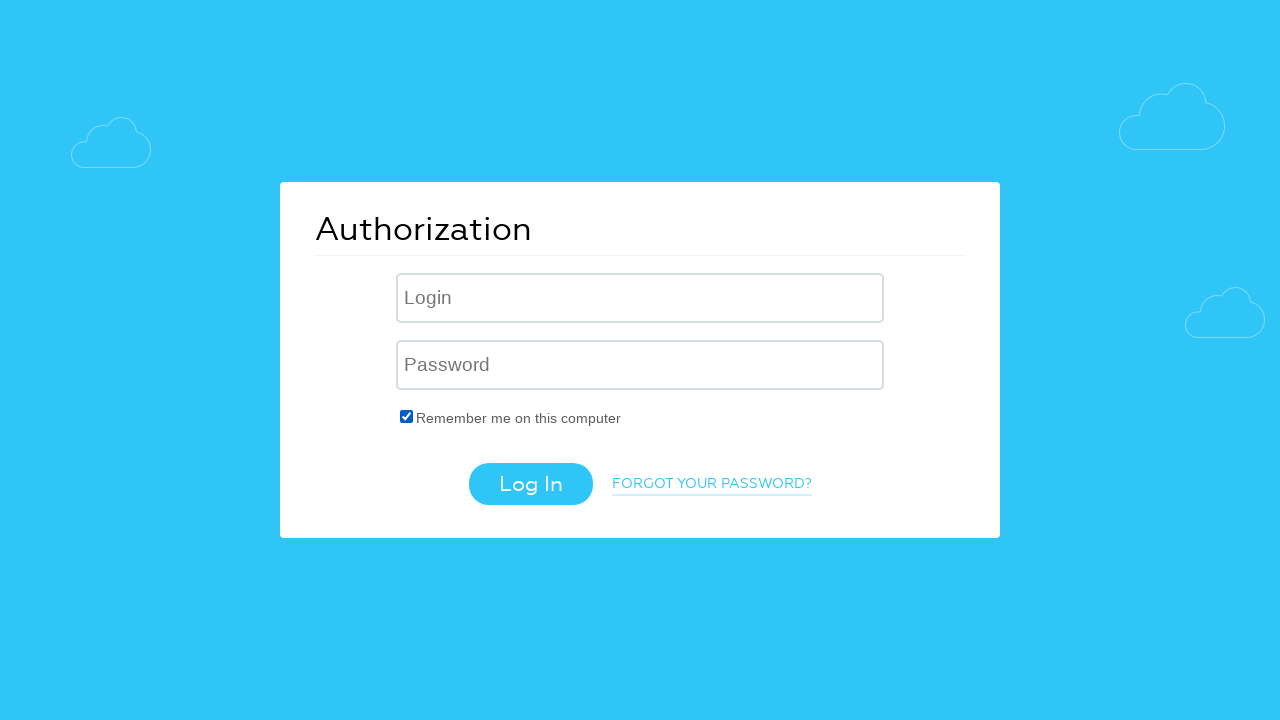

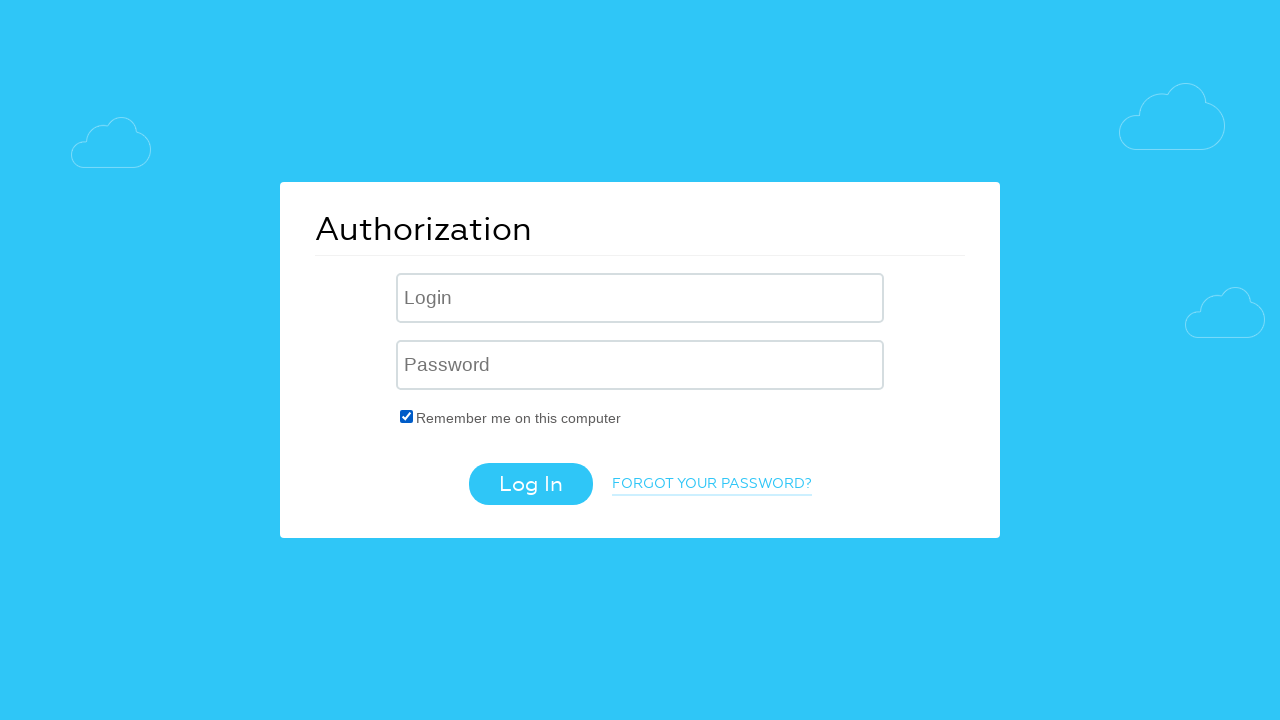